Tests dropdown selection by navigating to dropdown page and selecting options from the dropdown list

Starting URL: https://the-internet.herokuapp.com/

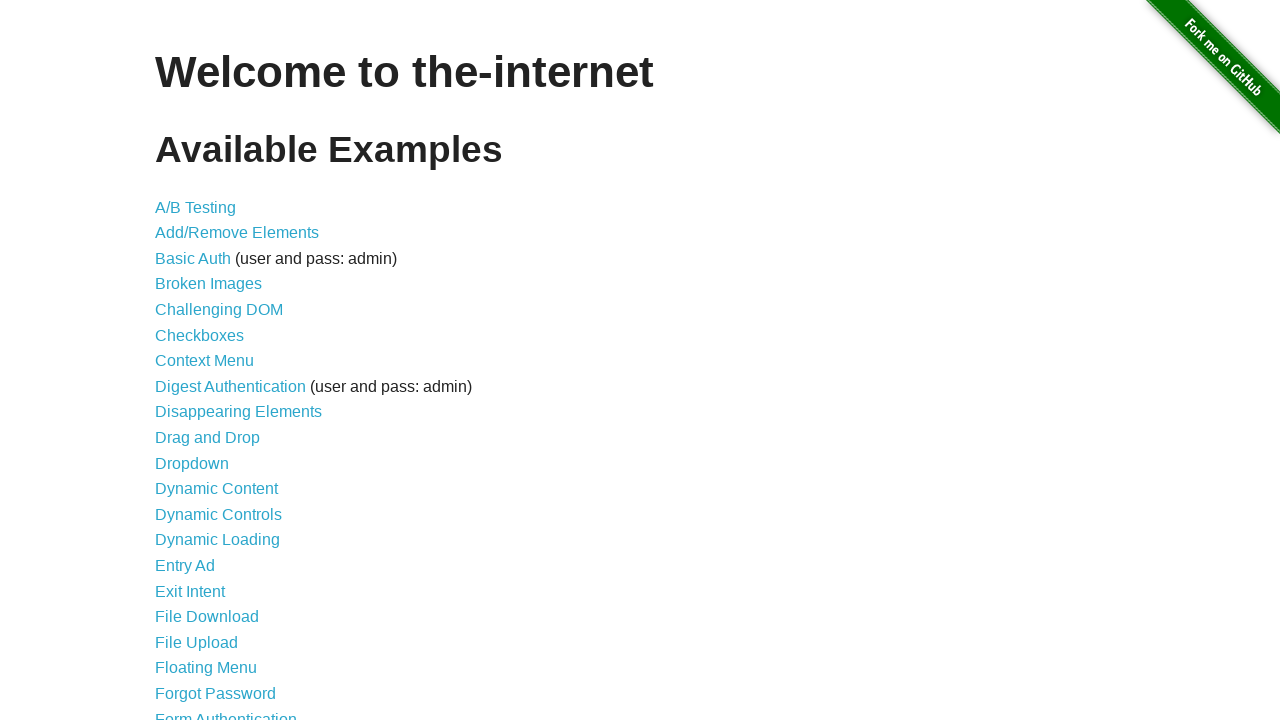

Clicked on Dropdown link to navigate to dropdown page at (192, 463) on [href='/dropdown']
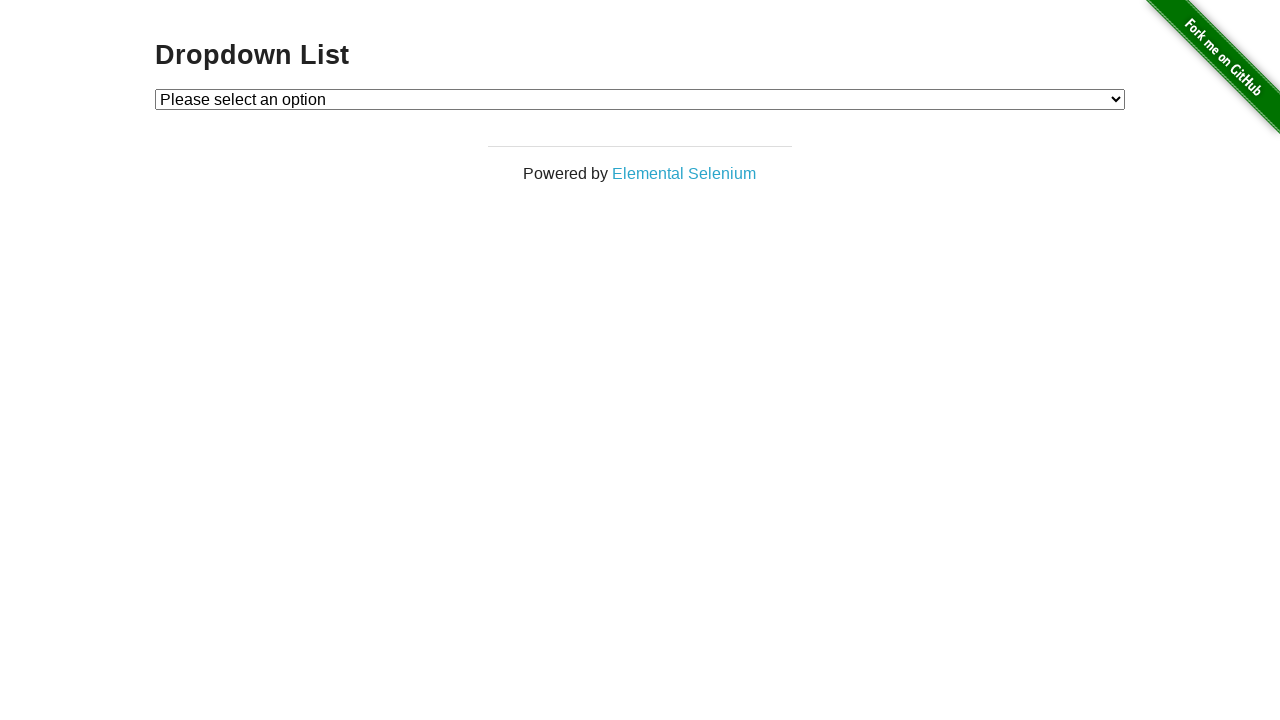

Selected option 1 from dropdown list on select#dropdown
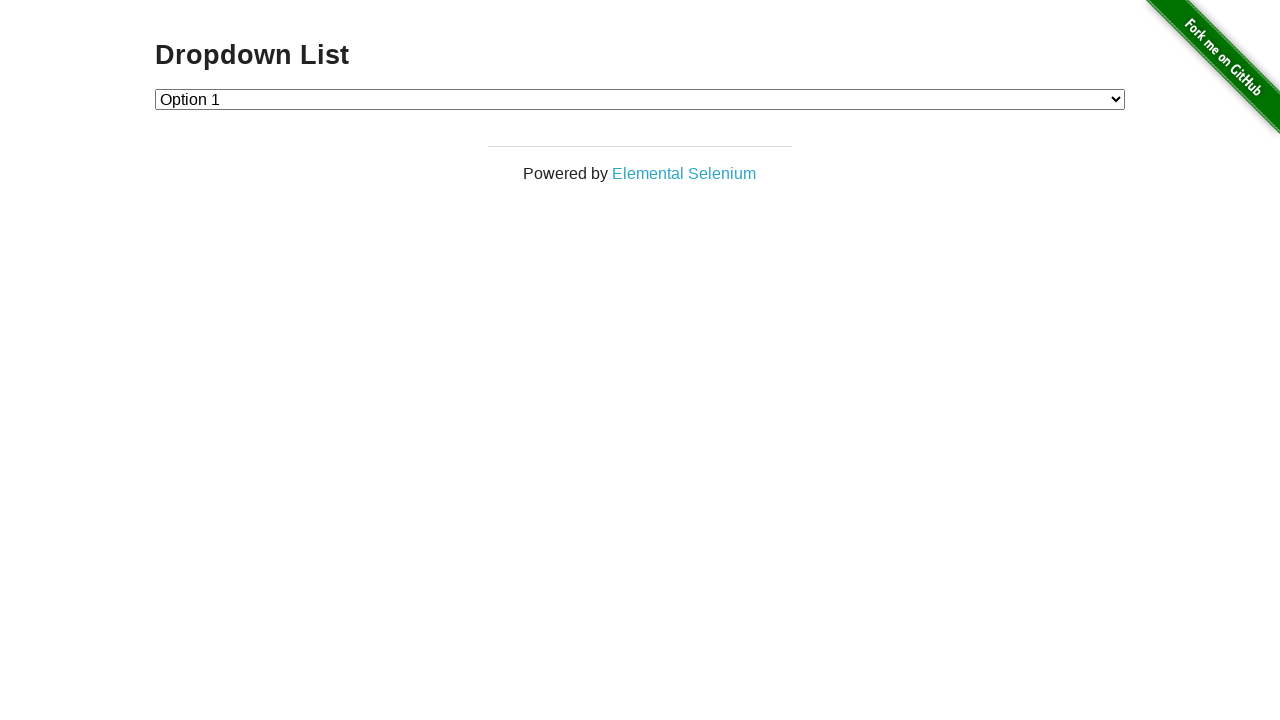

Selected option 2 from dropdown list on select#dropdown
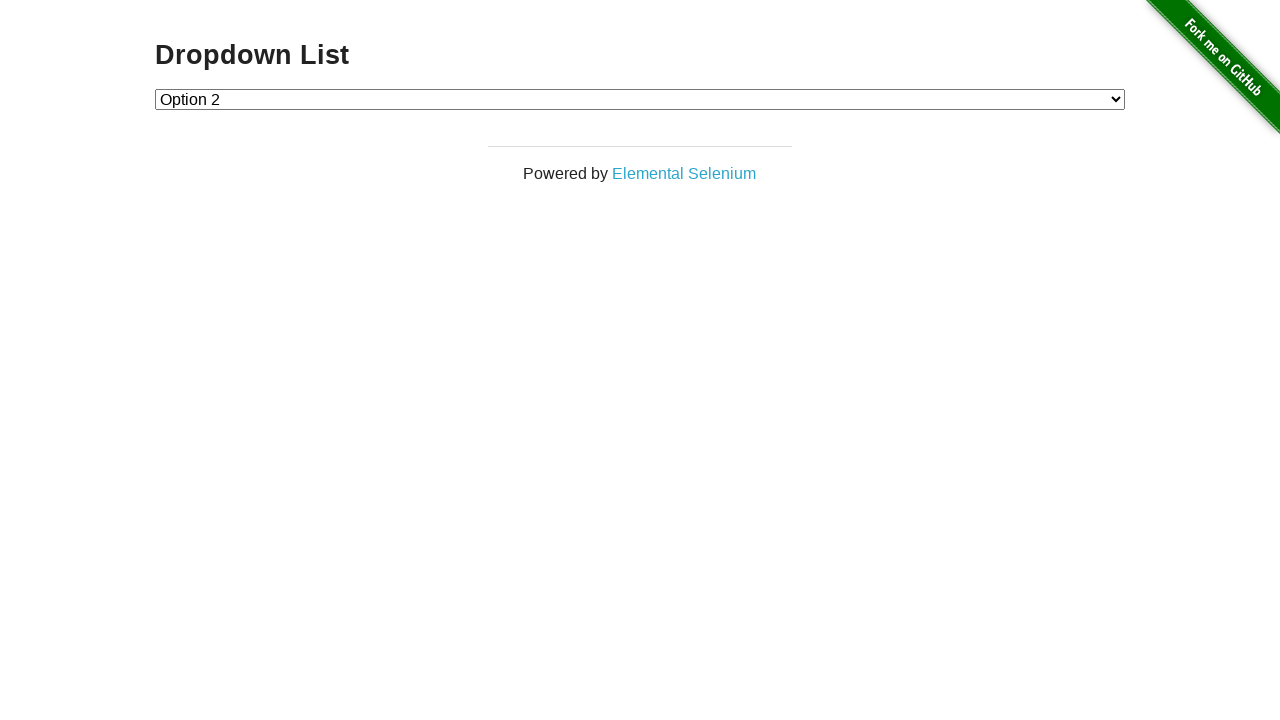

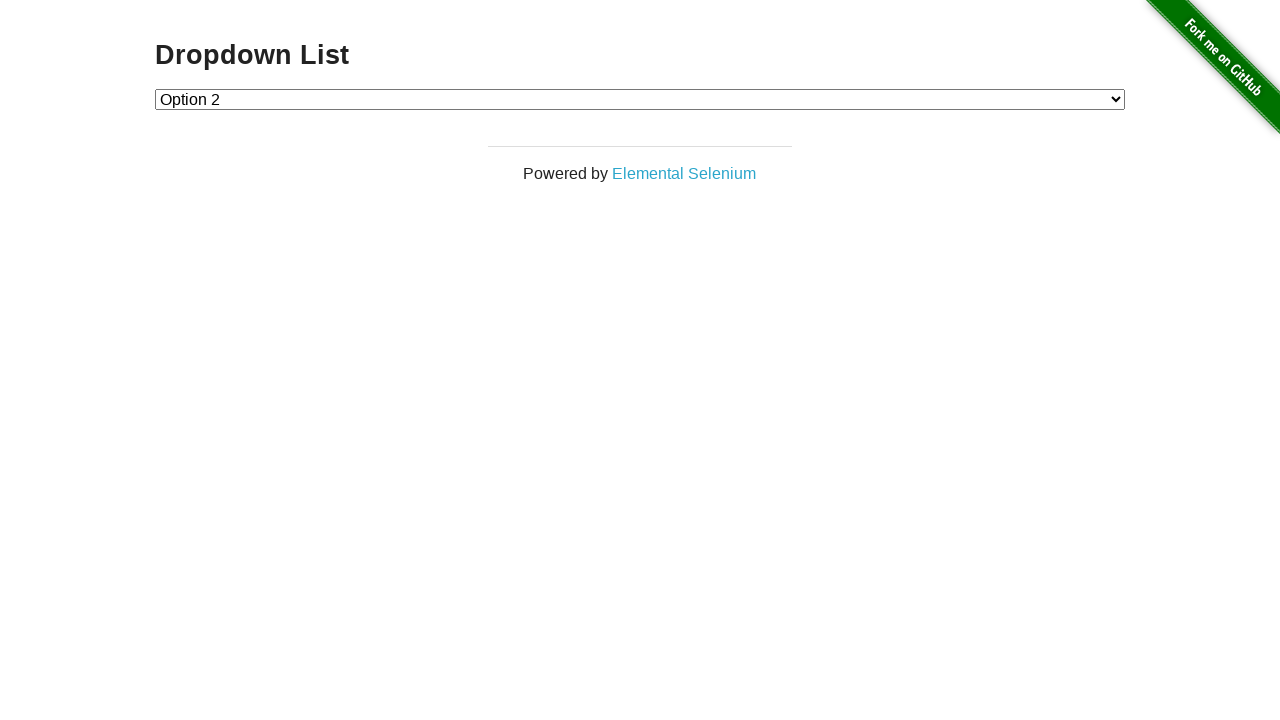